Tests that edits are saved when the edit field loses focus (blur event)

Starting URL: https://demo.playwright.dev/todomvc

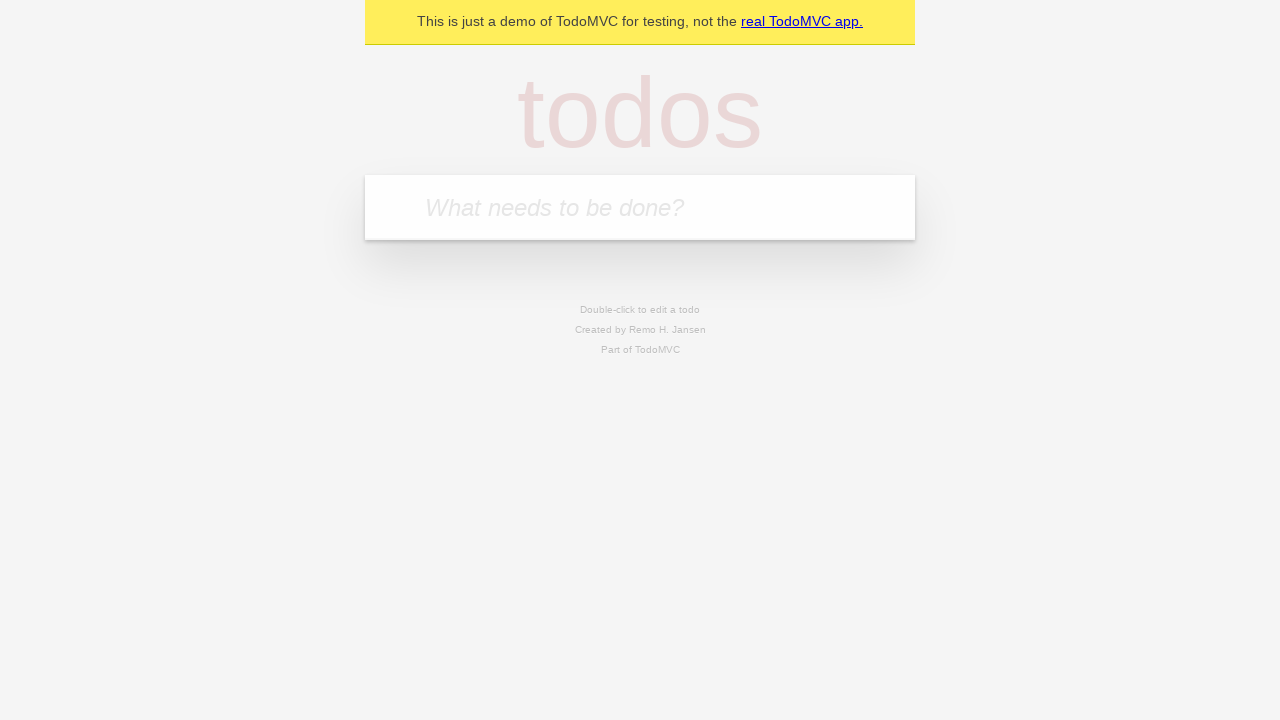

Filled new todo input with 'buy some cheese' on internal:attr=[placeholder="What needs to be done?"i]
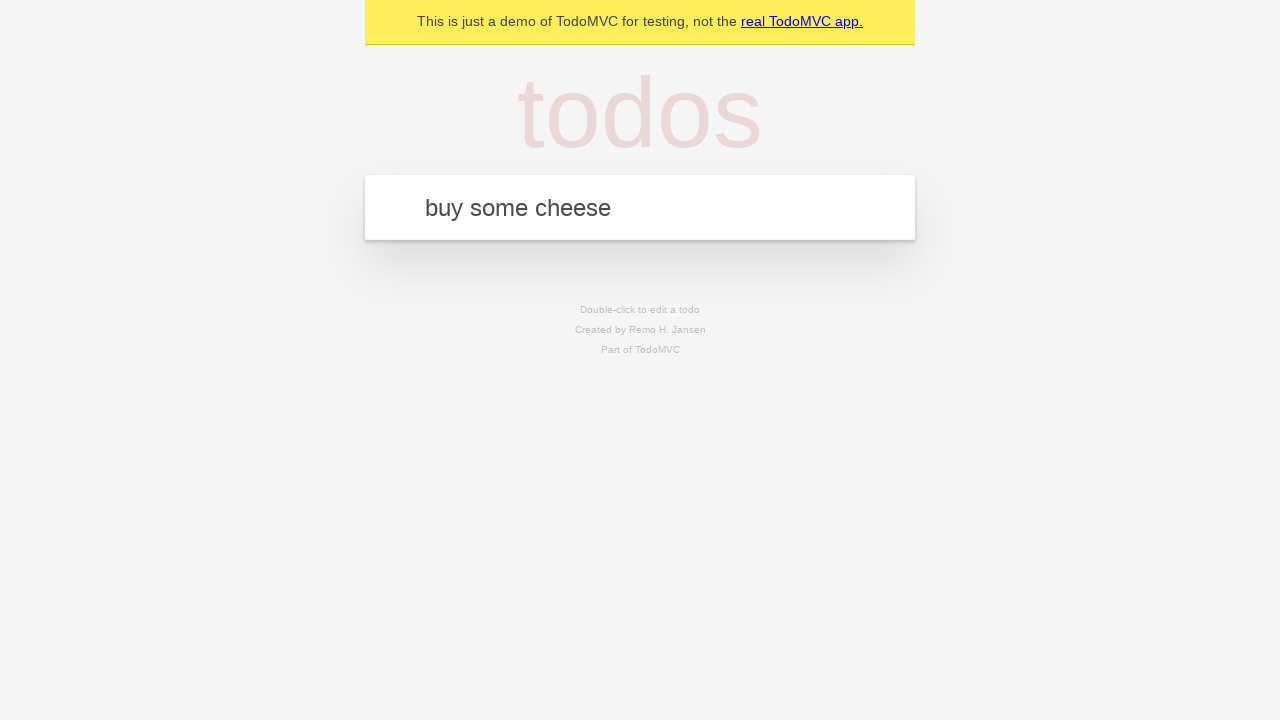

Pressed Enter to create todo 'buy some cheese' on internal:attr=[placeholder="What needs to be done?"i]
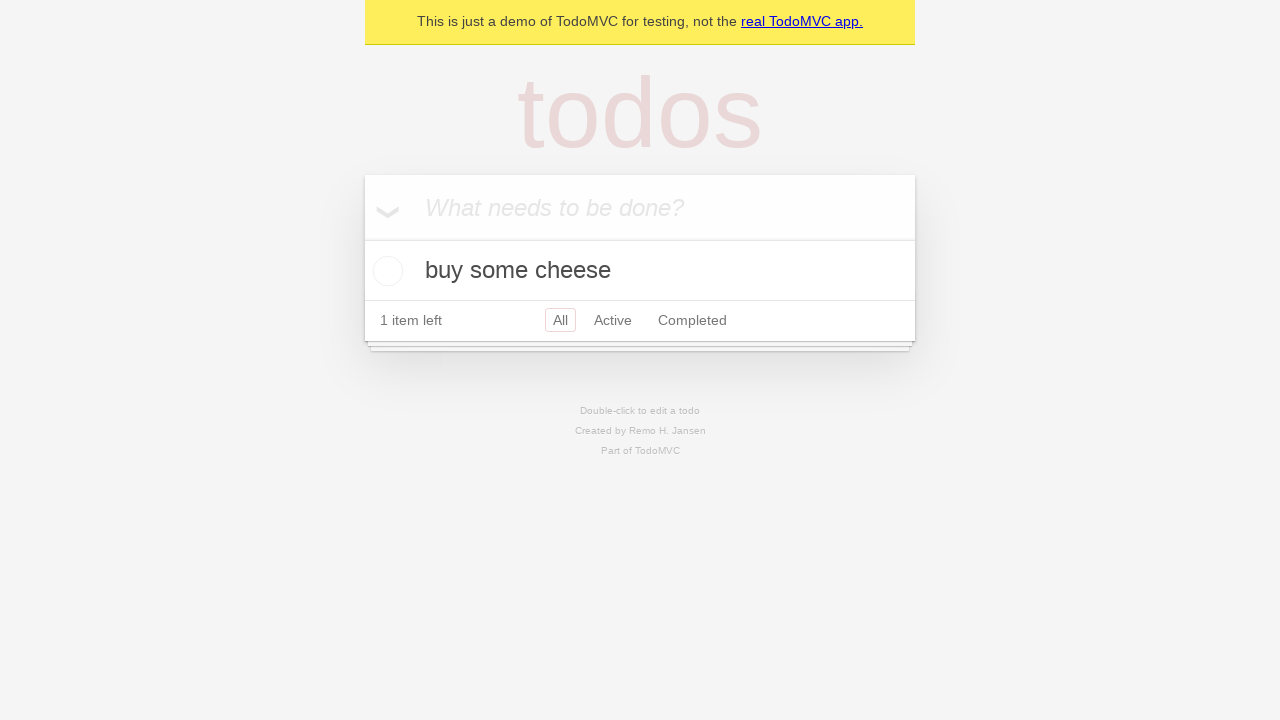

Filled new todo input with 'feed the cat' on internal:attr=[placeholder="What needs to be done?"i]
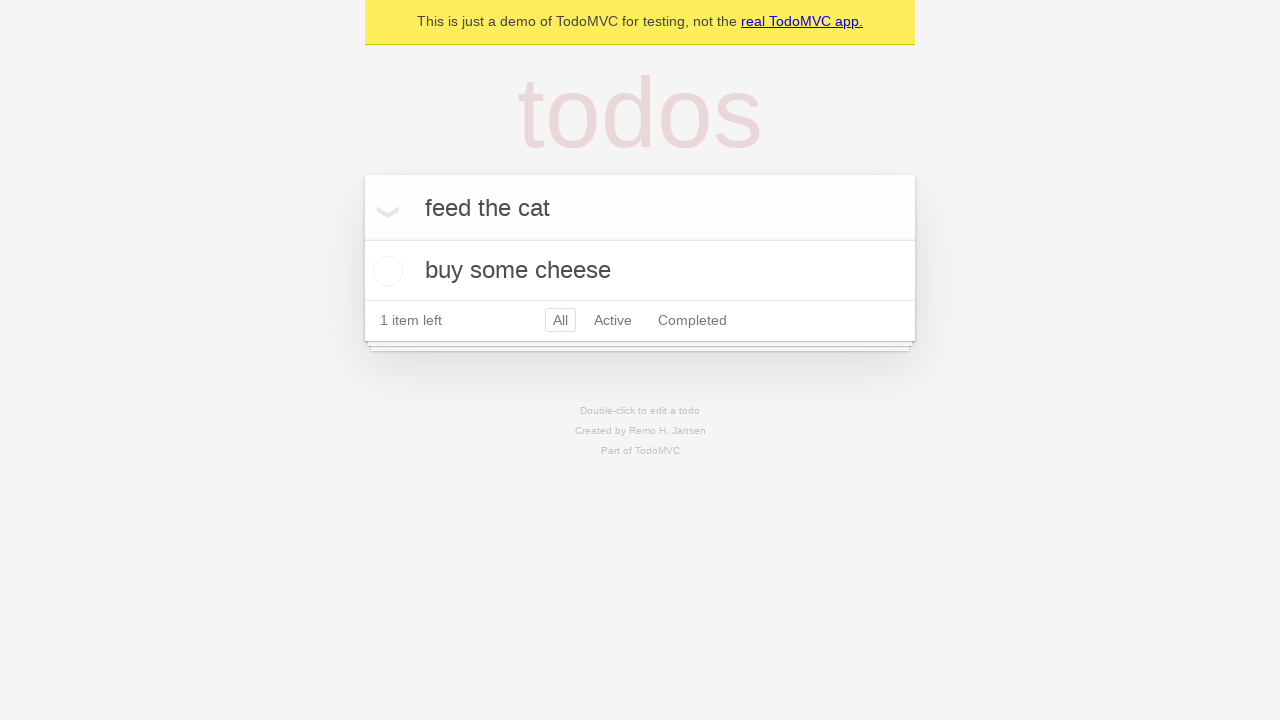

Pressed Enter to create todo 'feed the cat' on internal:attr=[placeholder="What needs to be done?"i]
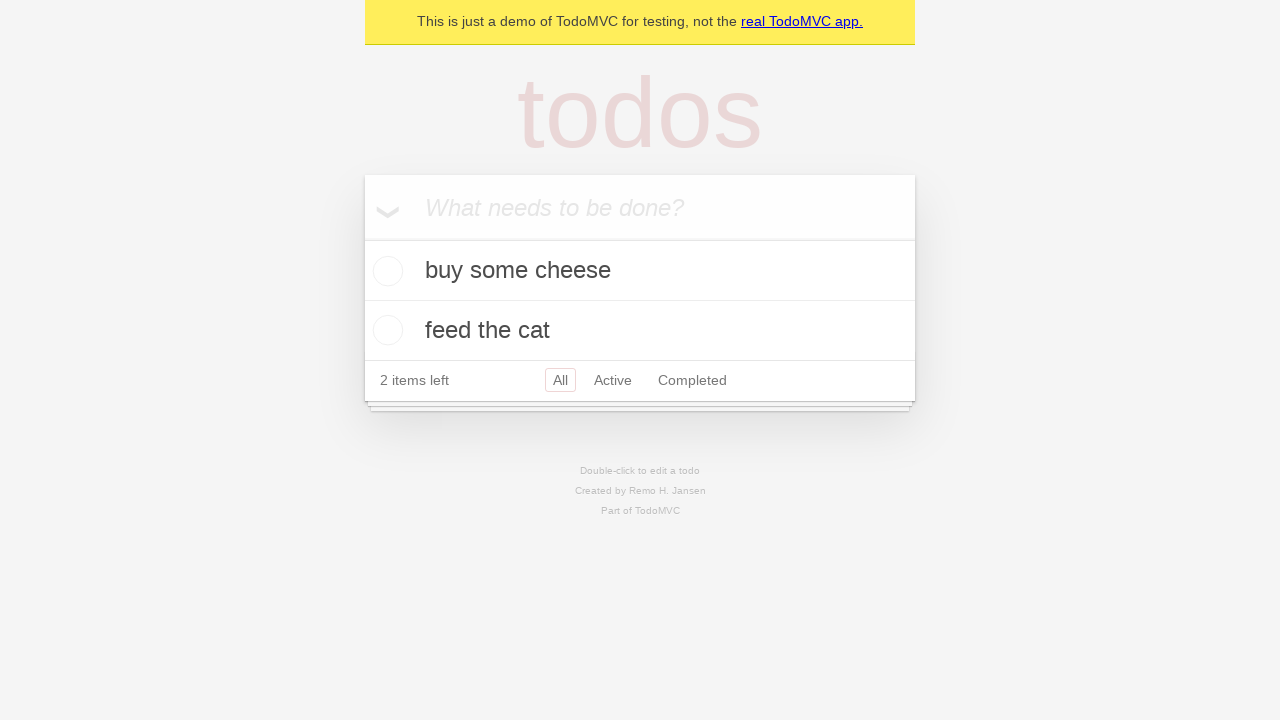

Filled new todo input with 'book a doctors appointment' on internal:attr=[placeholder="What needs to be done?"i]
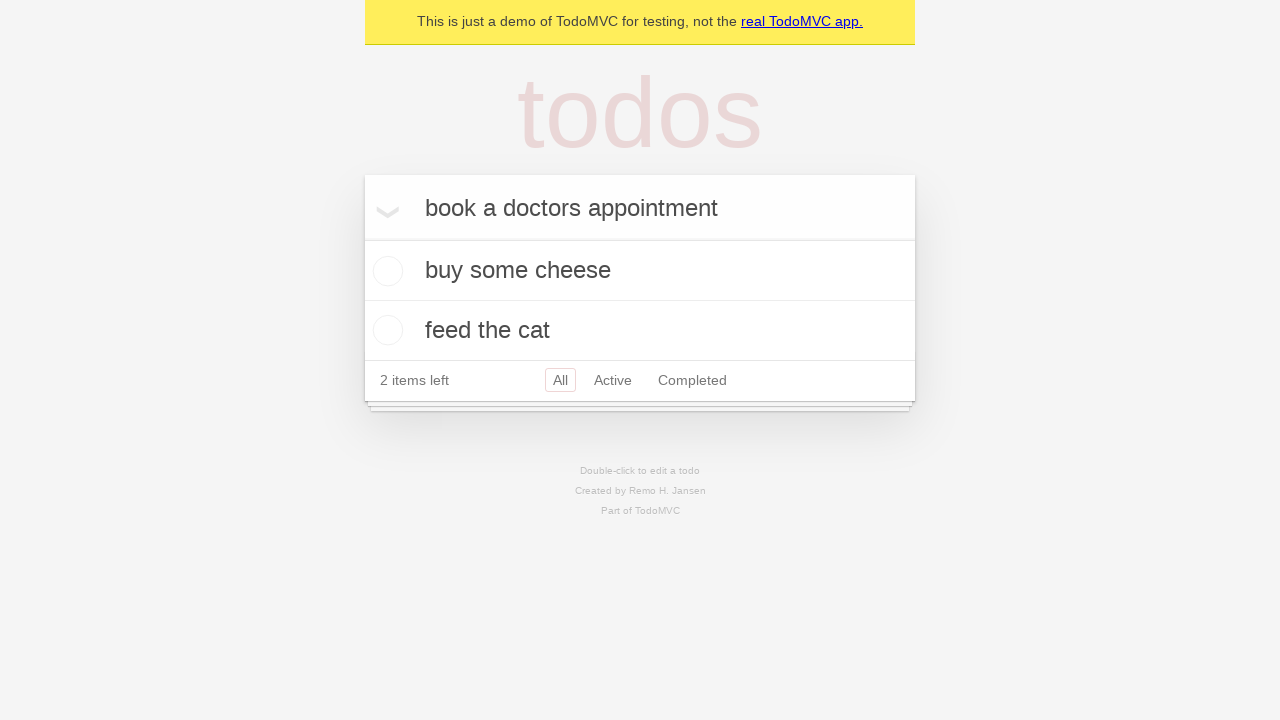

Pressed Enter to create todo 'book a doctors appointment' on internal:attr=[placeholder="What needs to be done?"i]
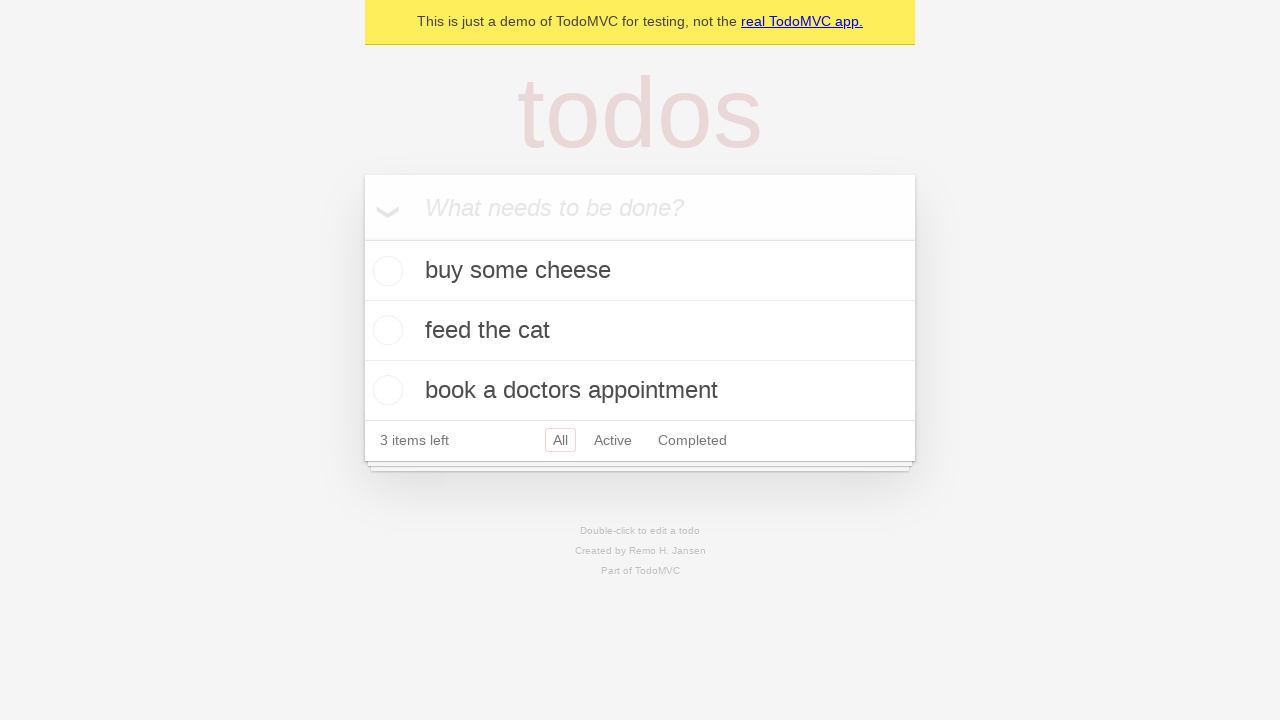

Double-clicked second todo item to enter edit mode at (640, 331) on internal:testid=[data-testid="todo-item"s] >> nth=1
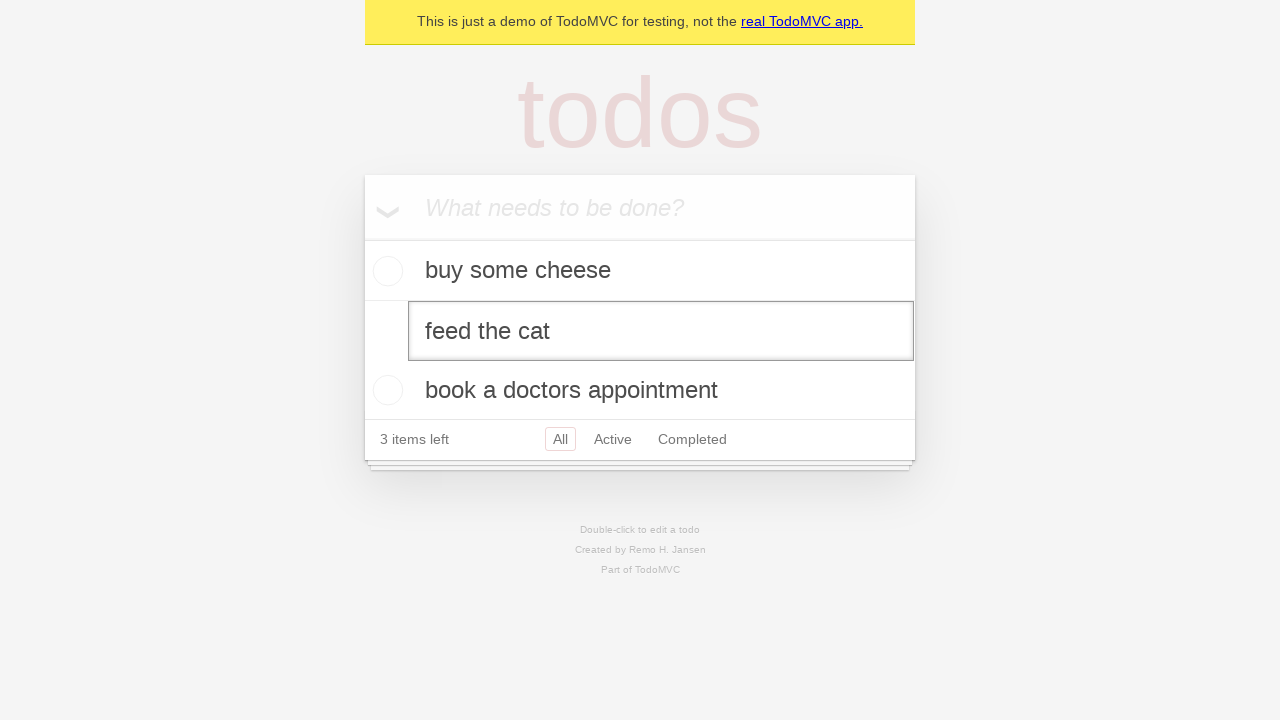

Filled edit field with 'buy some sausages' on internal:testid=[data-testid="todo-item"s] >> nth=1 >> internal:role=textbox[nam
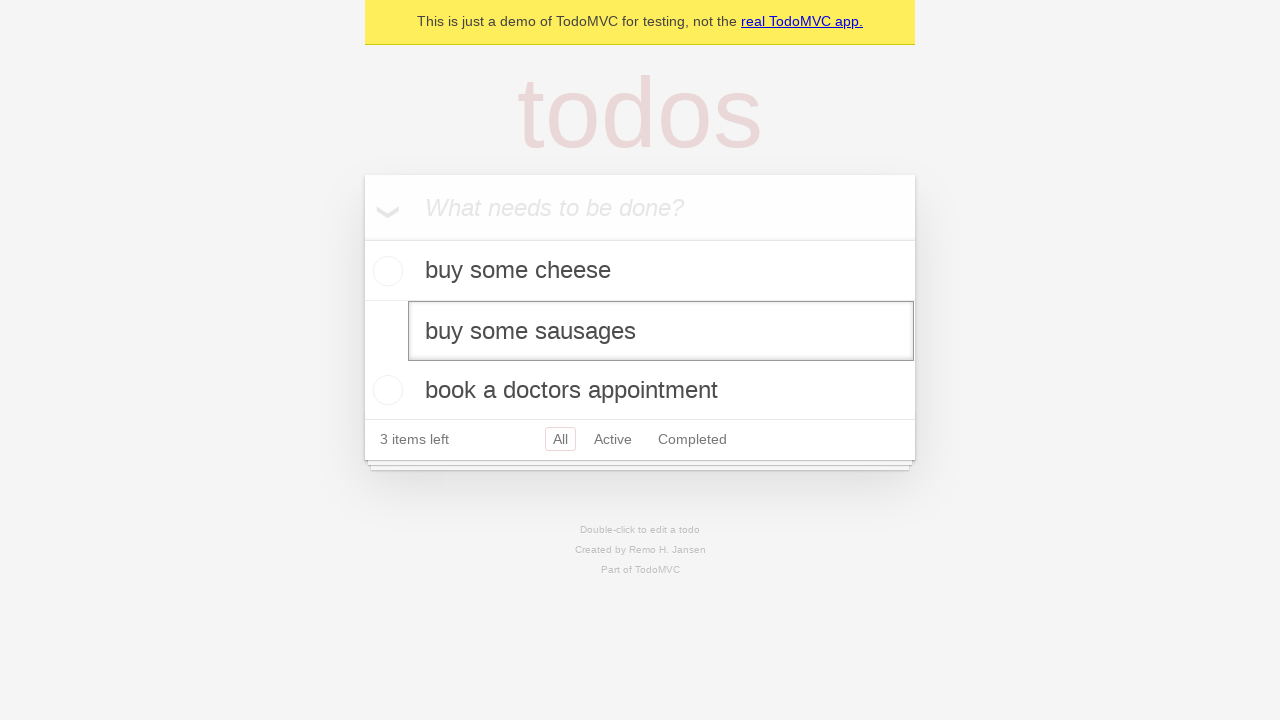

Dispatched blur event to save edits
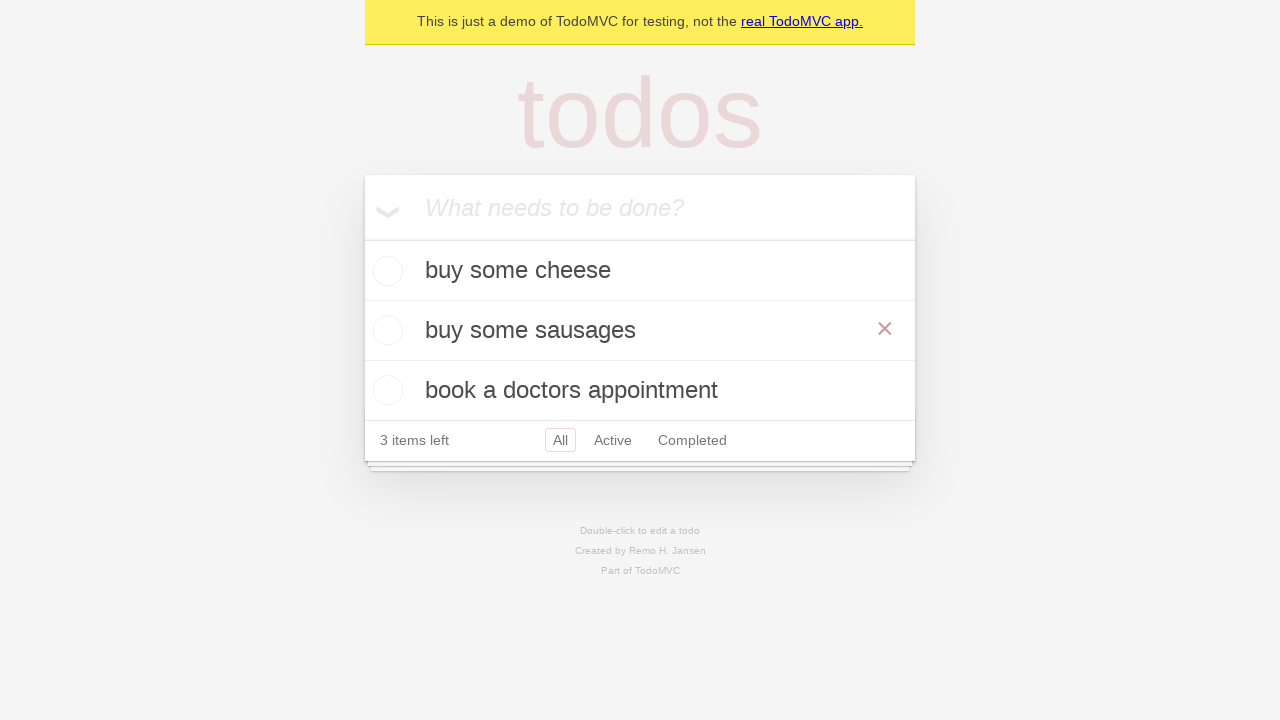

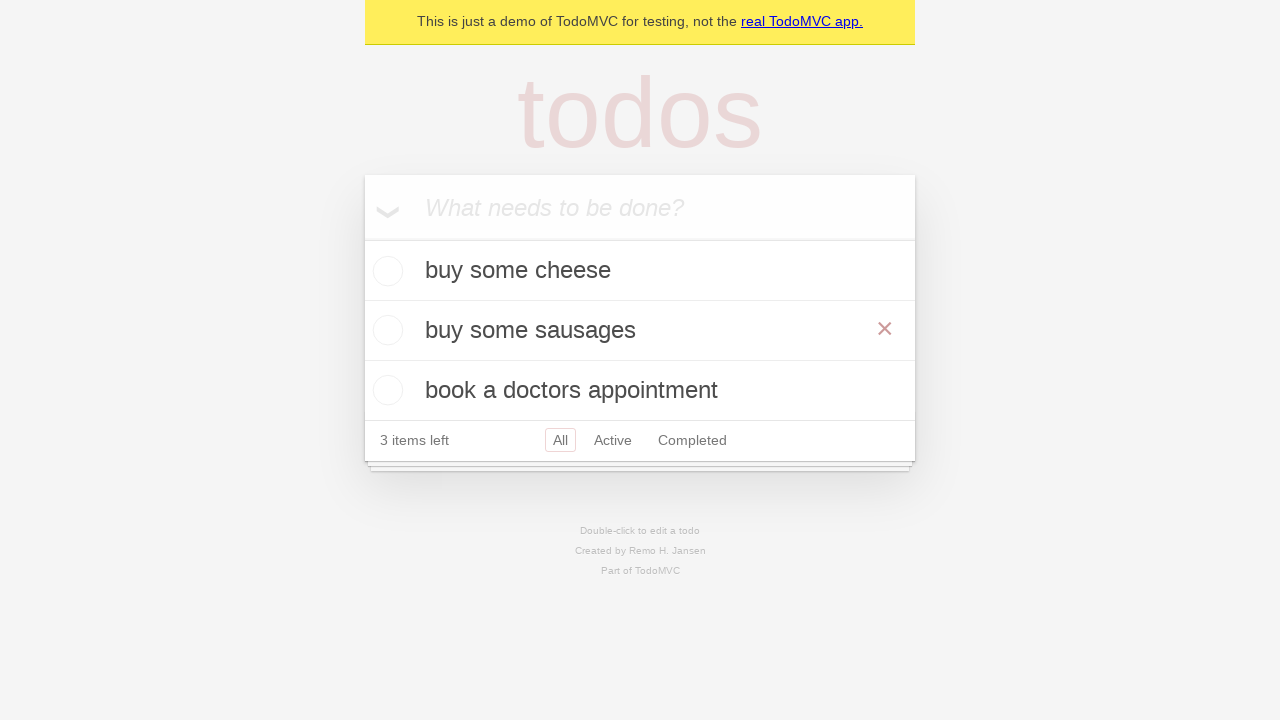